Tests form validation by clicking login without entering credentials and verifying error messages appear

Starting URL: https://beta.docuport.app

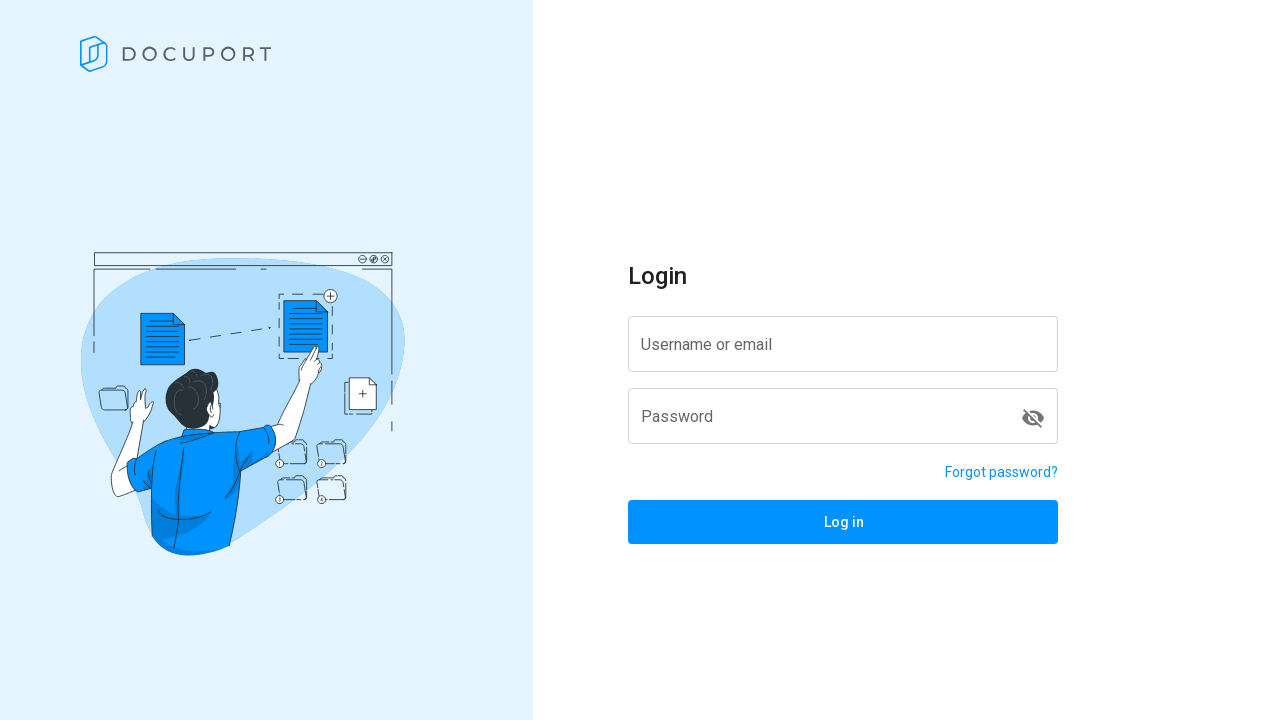

Clicked Log in button without entering credentials at (843, 522) on xpath=//span[normalize-space() = 'Log in']
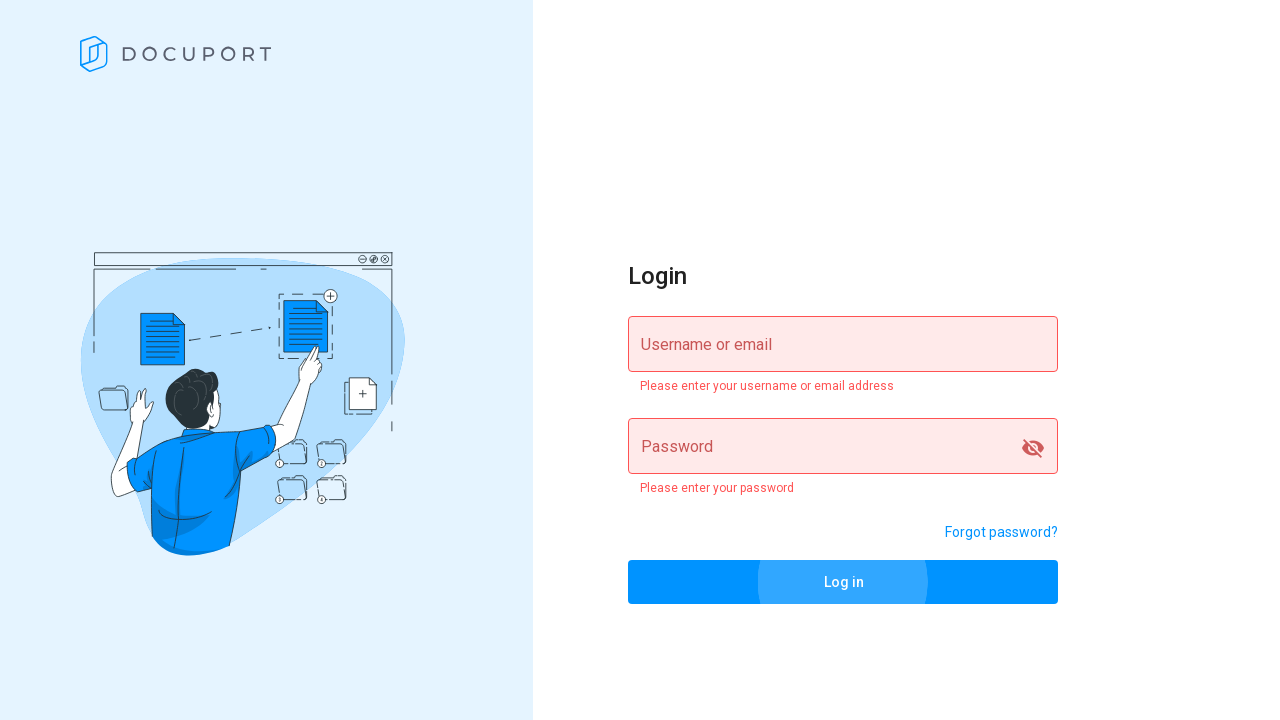

Username error message appeared
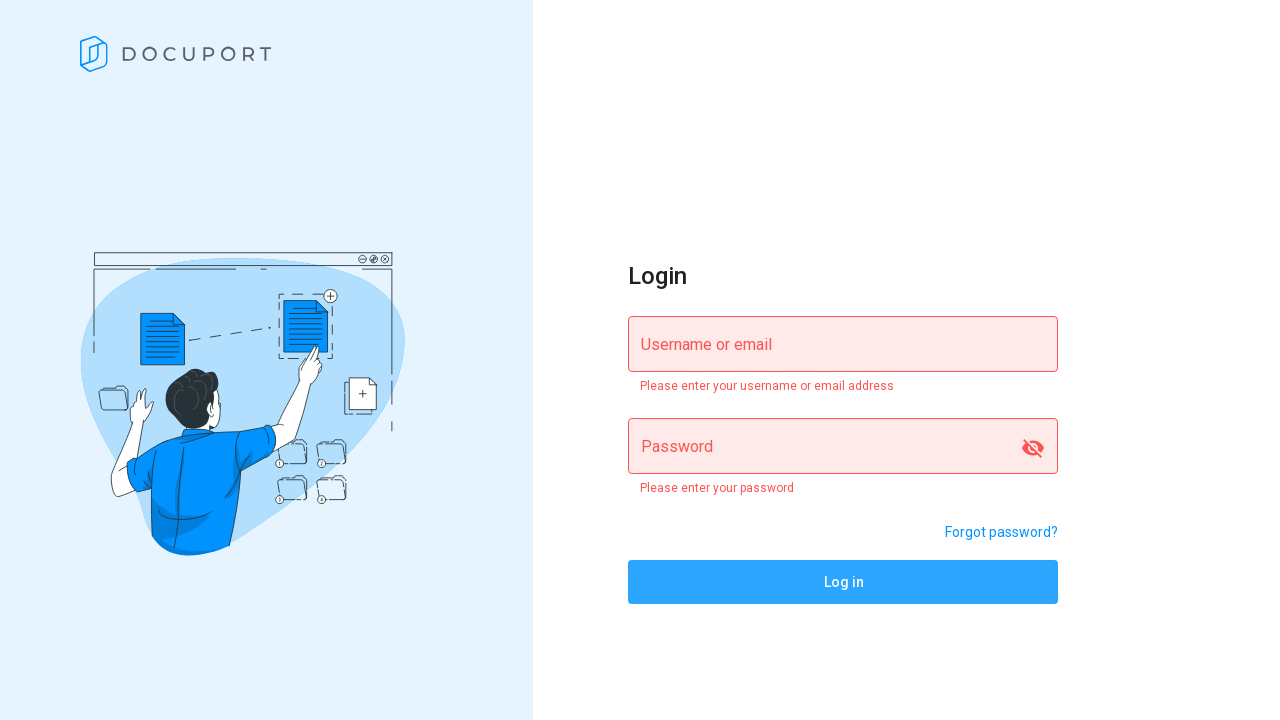

Password error message appeared
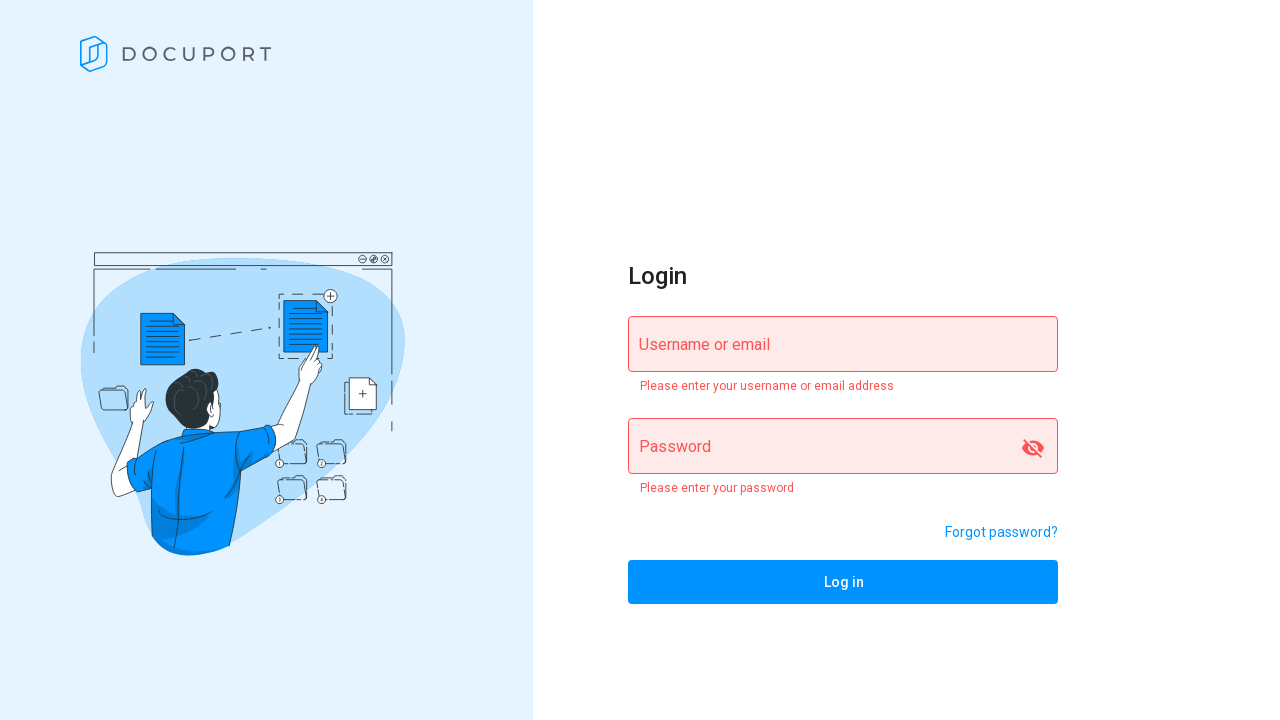

Located username error message element
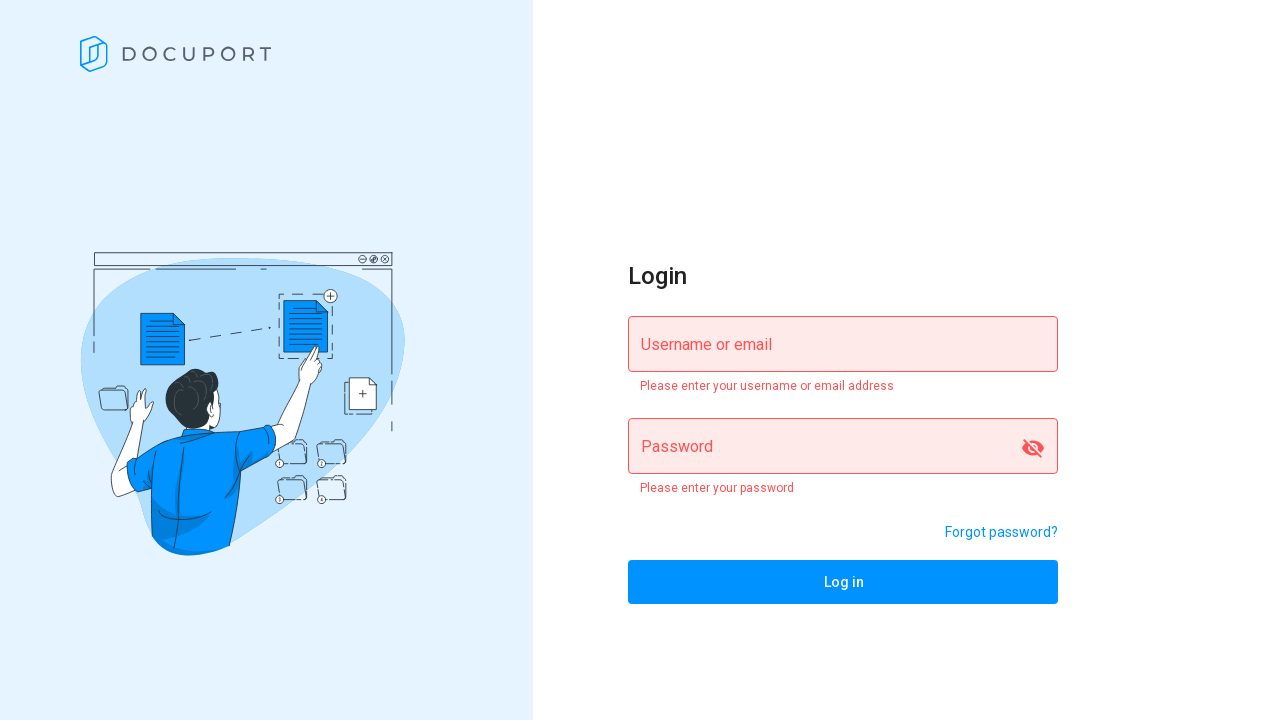

Located password error message element
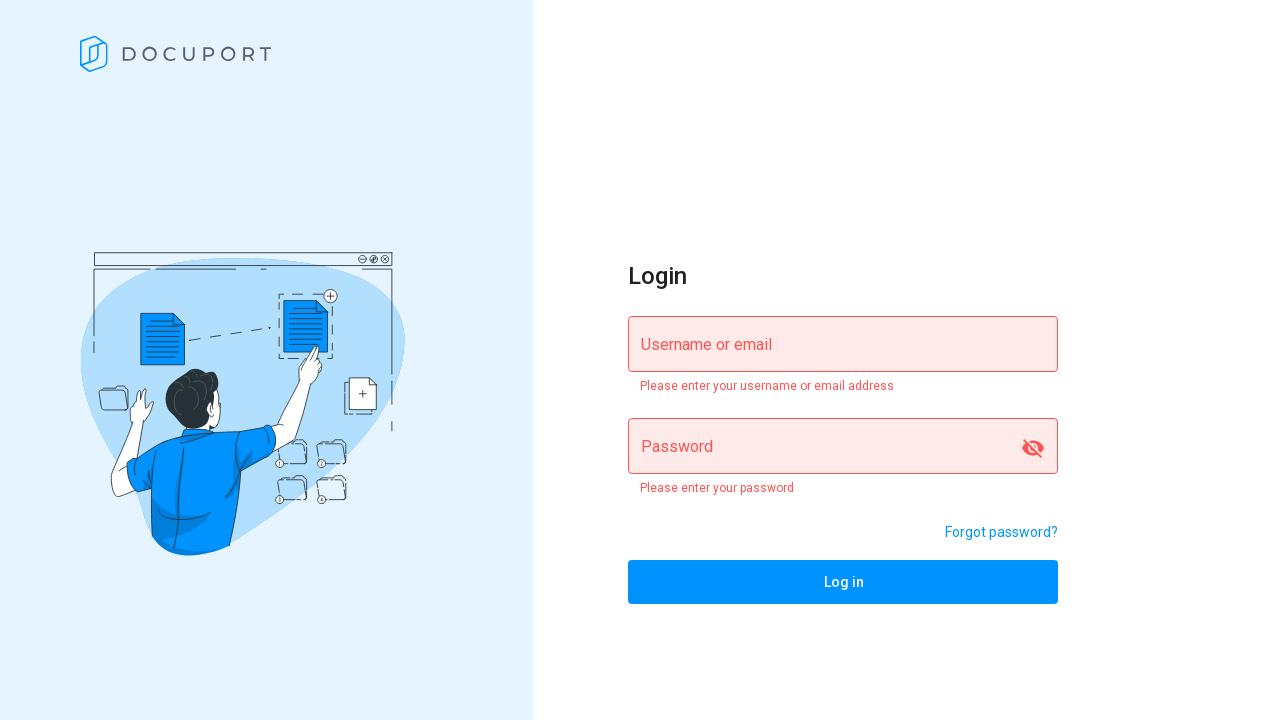

Verified username error message is visible
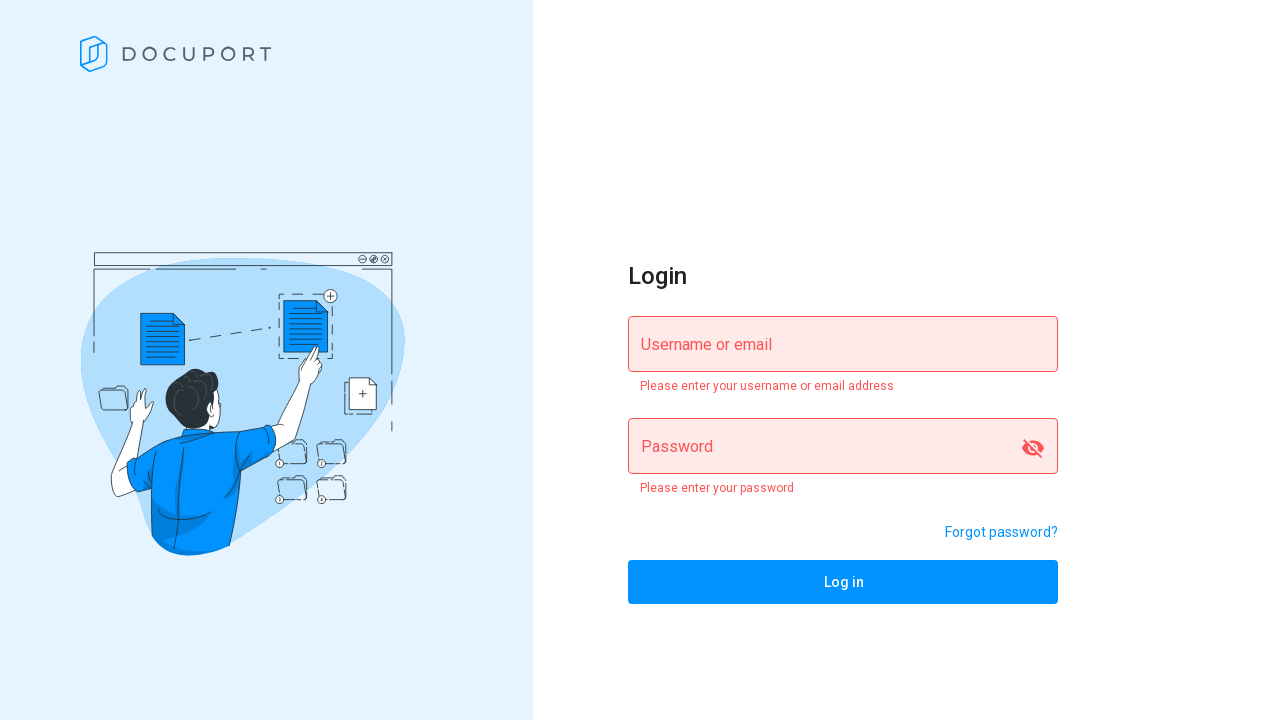

Verified password error message is visible
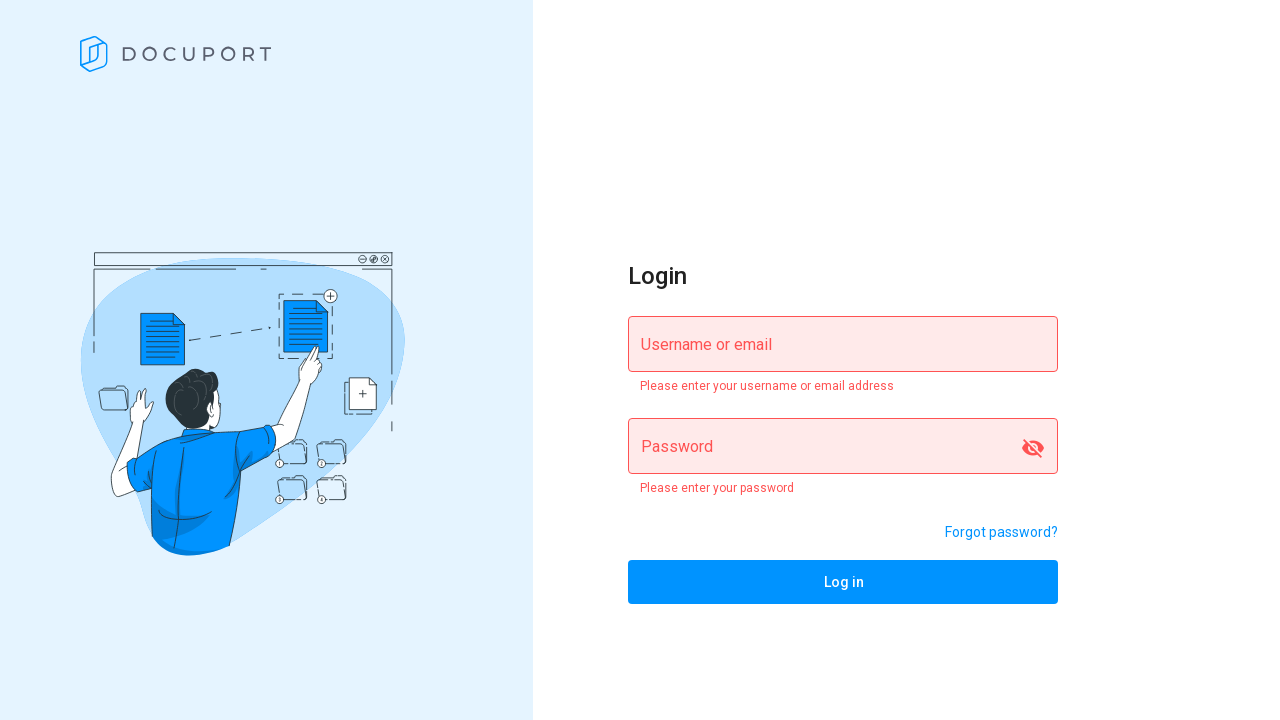

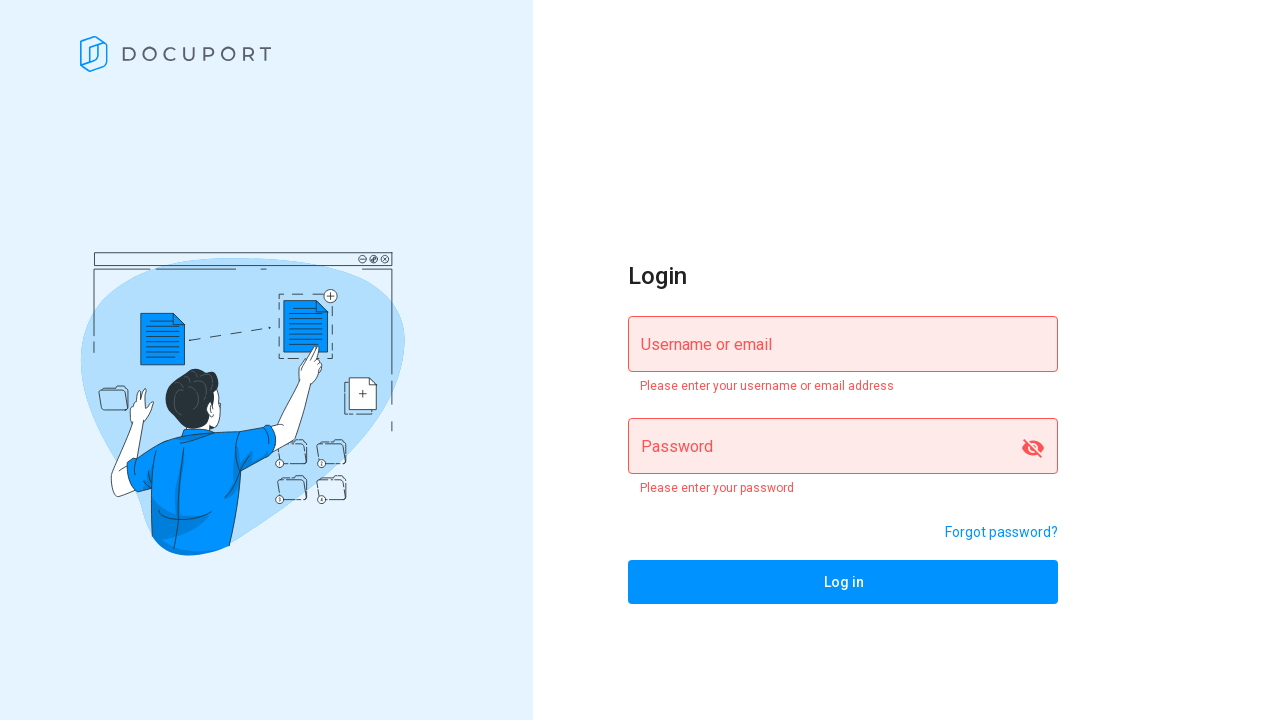